Tests keyboard interaction by sending a backspace key press and verifying the response on the key presses demo page

Starting URL: https://the-internet.herokuapp.com/key_presses

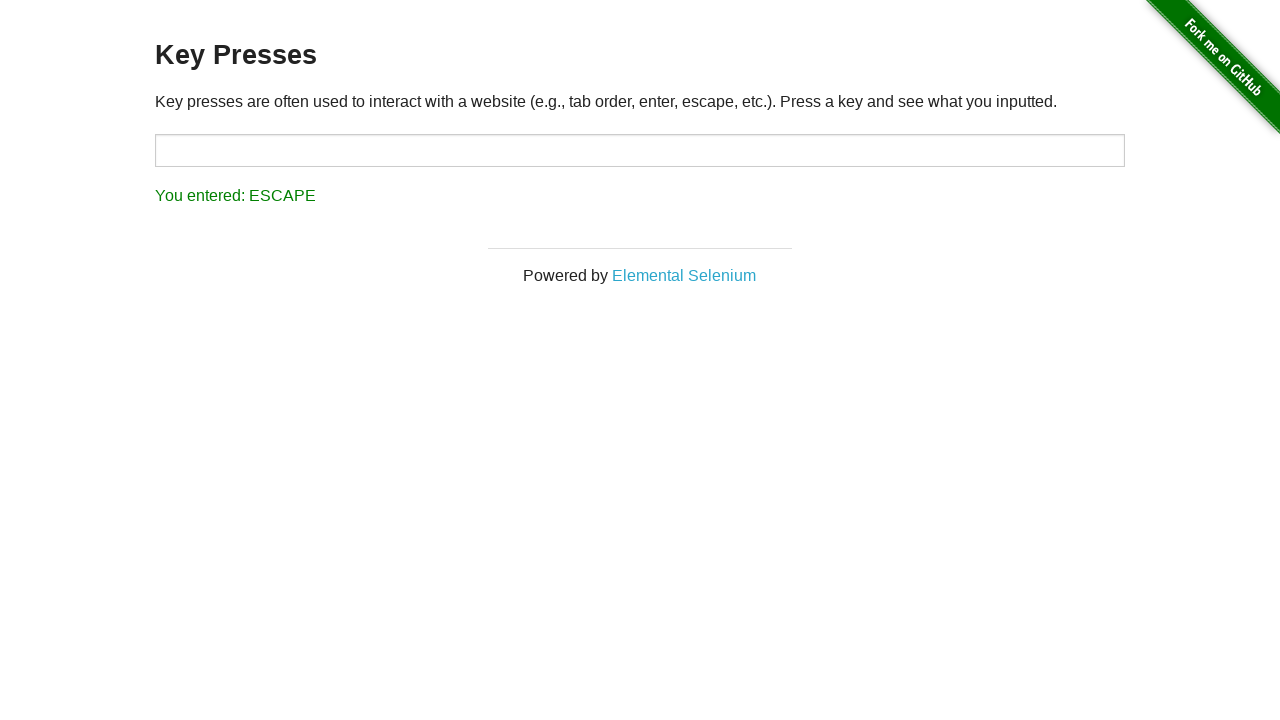

Pressed Backspace key
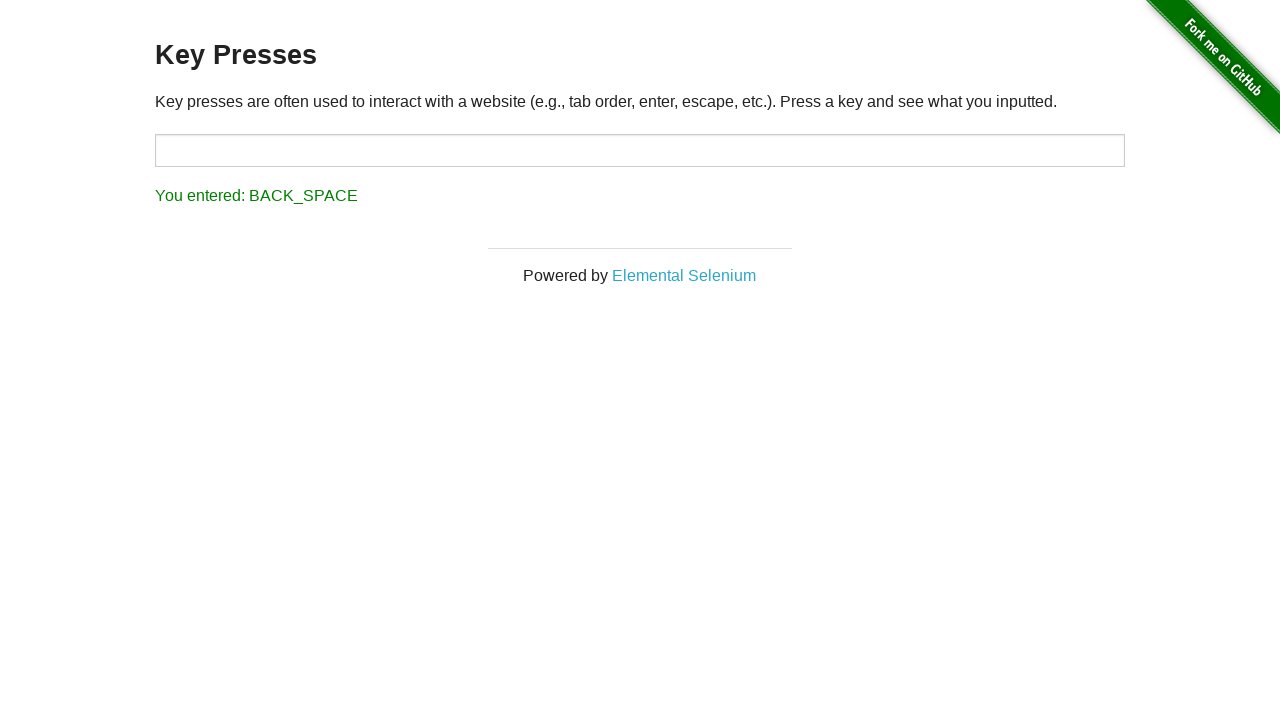

Retrieved key press result text
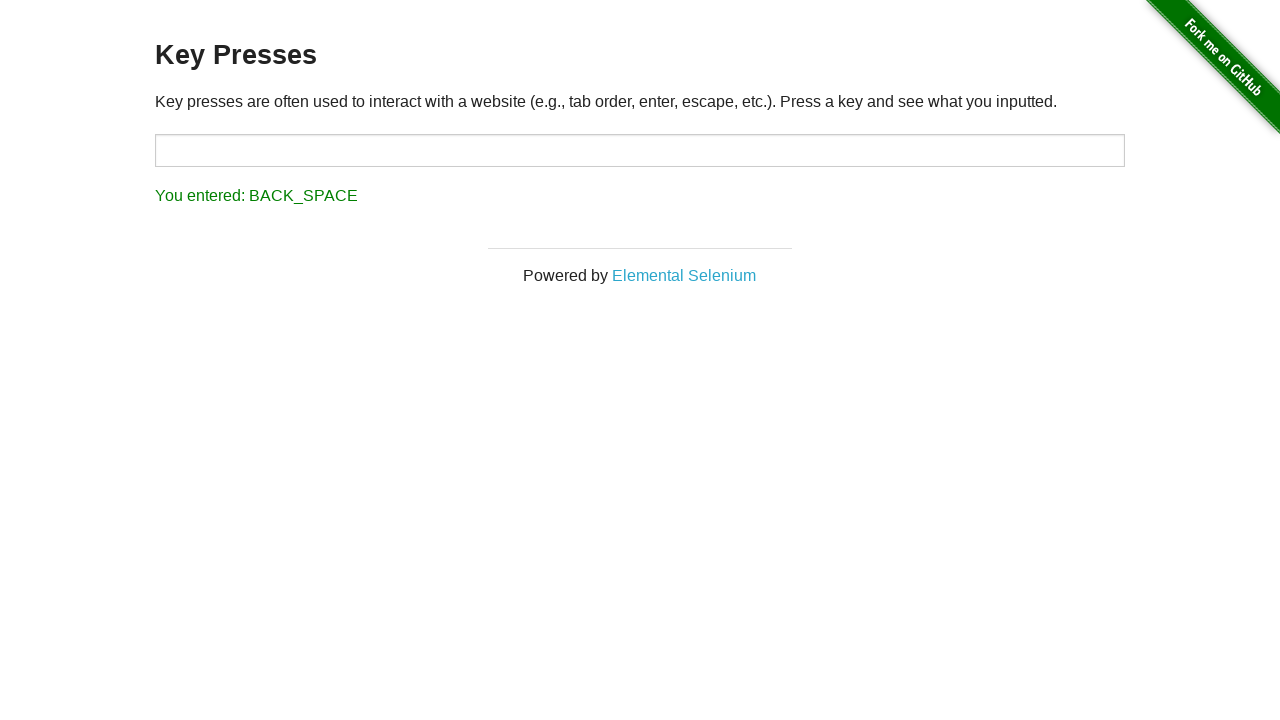

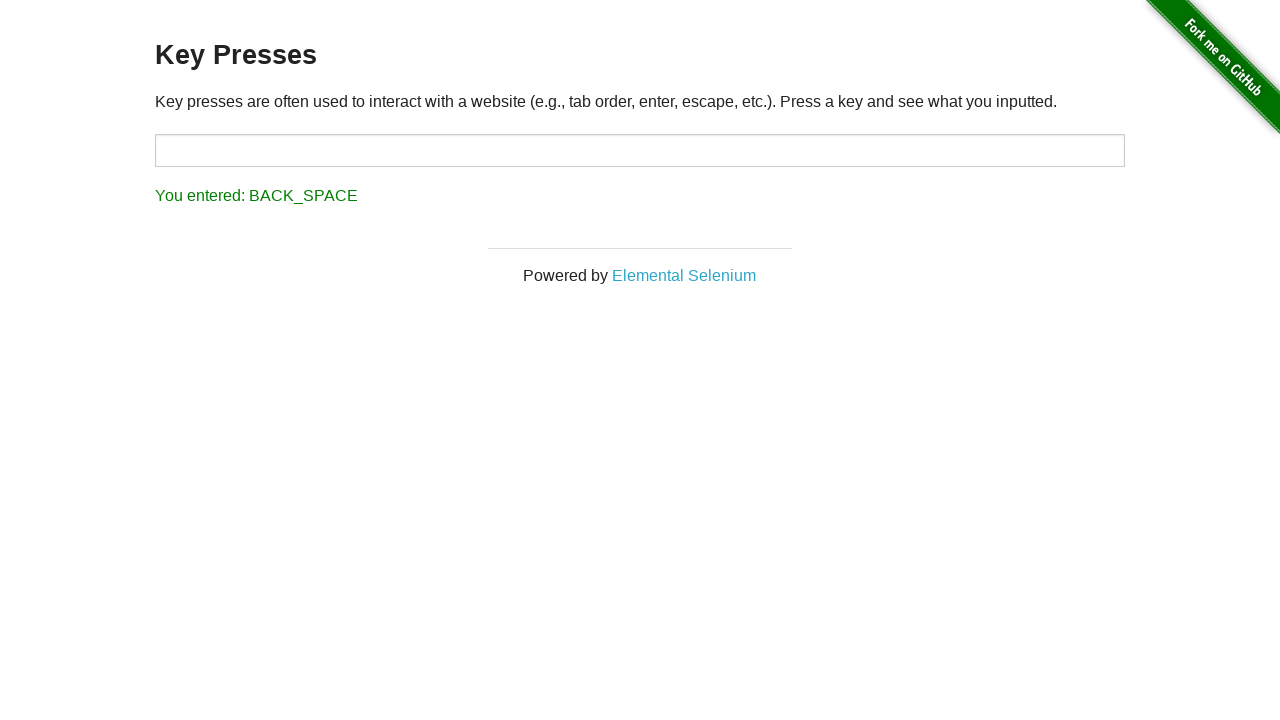